Tests dropdown selection by adding multiple attribute and selecting multiple options

Starting URL: https://the-internet.herokuapp.com/

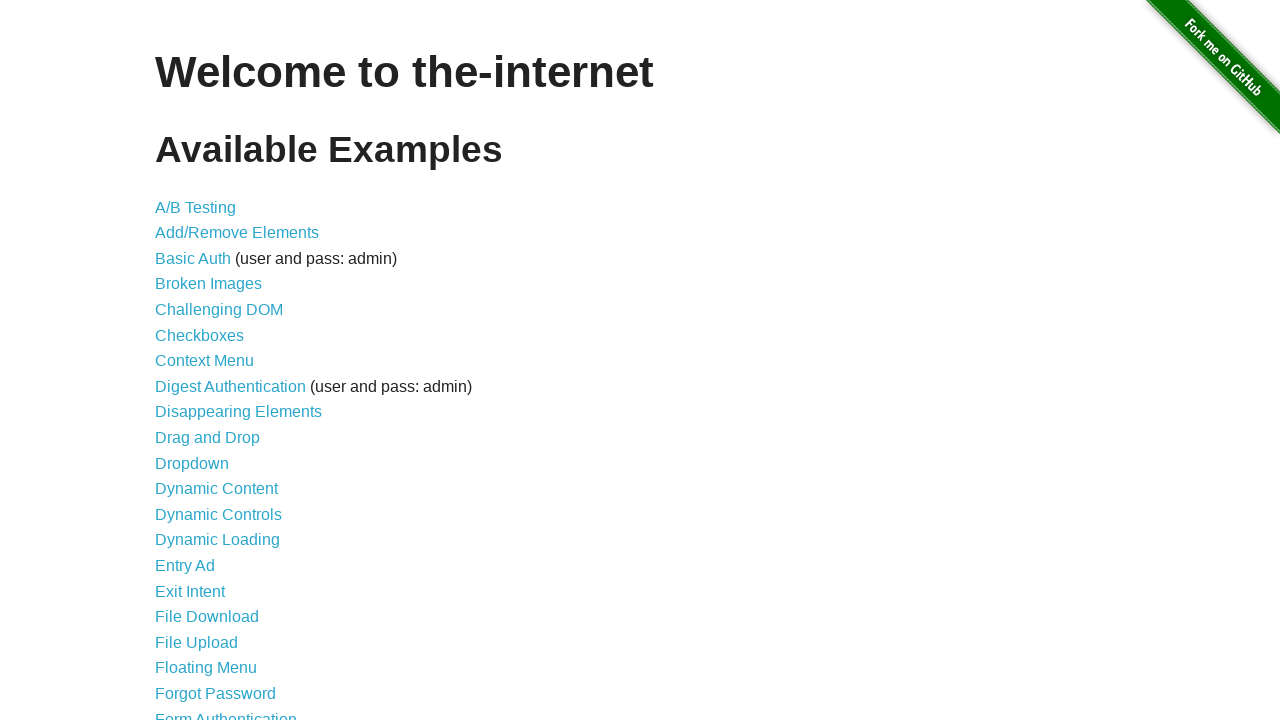

Clicked on Dropdown link at (192, 463) on text=Dropdown
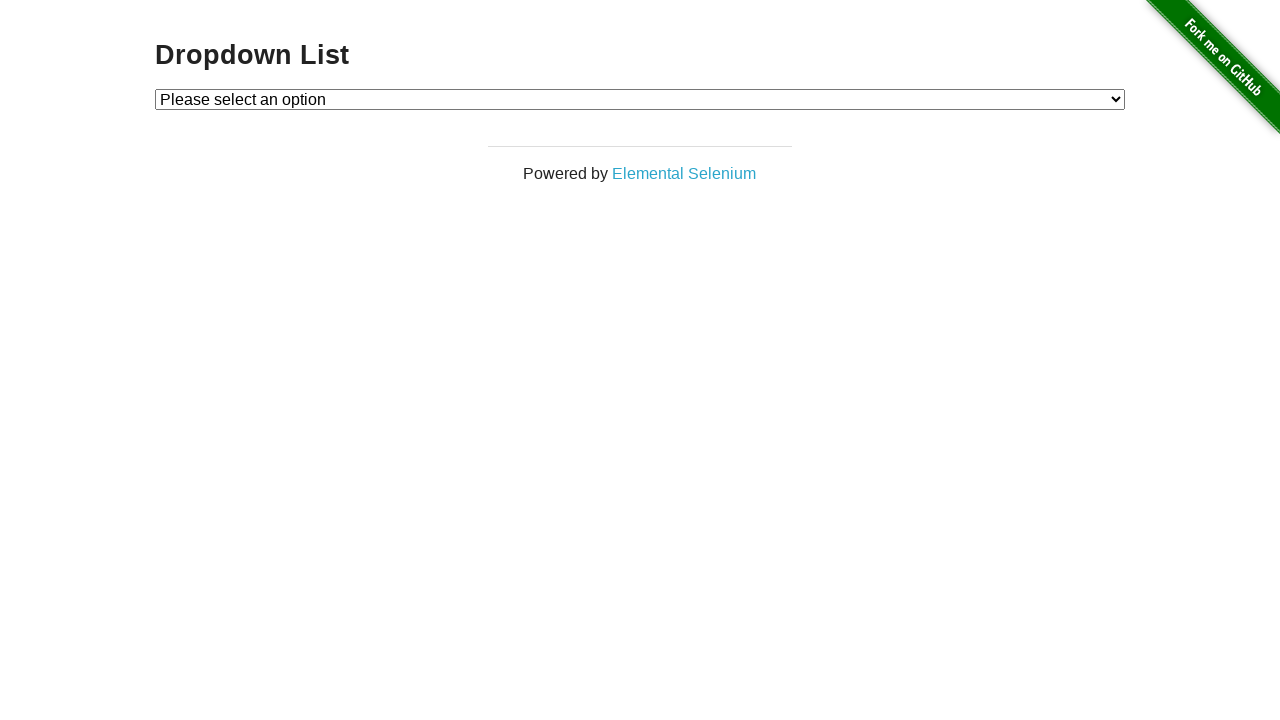

Added multiple attribute to dropdown element
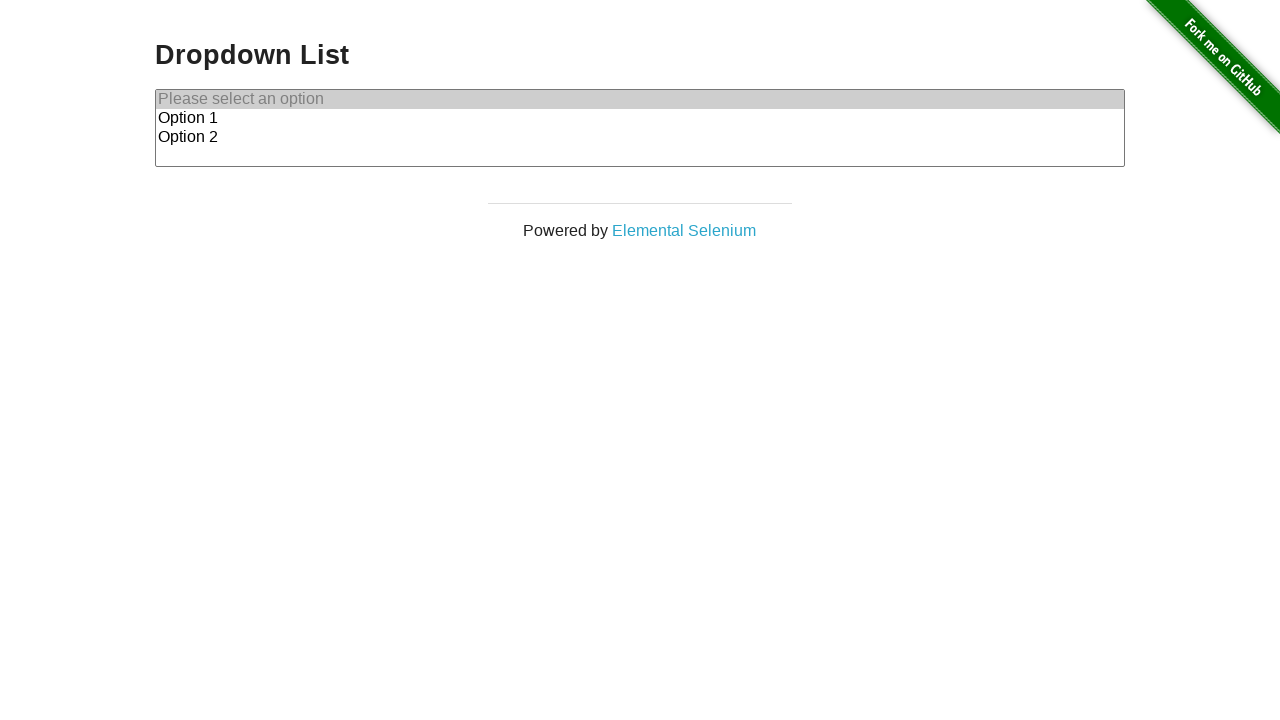

Selected Option 1 from dropdown on #dropdown
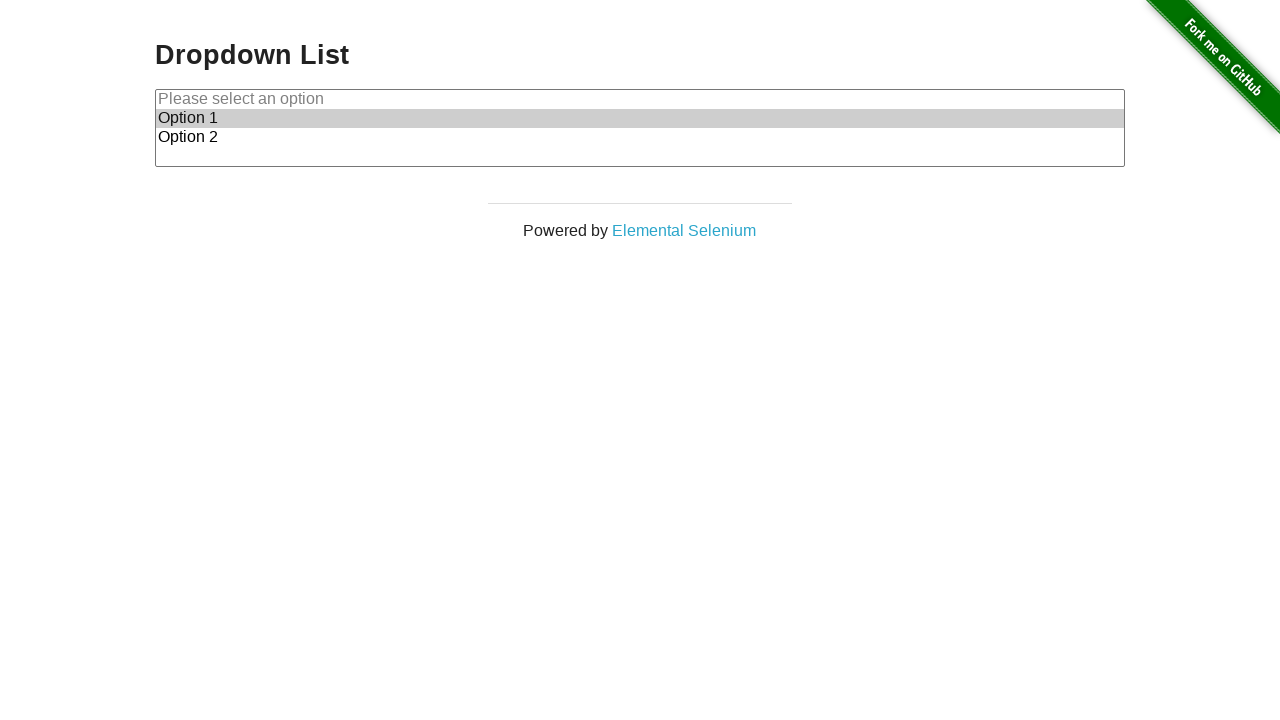

Selected multiple options (Option 1 and Option 2) from dropdown on #dropdown
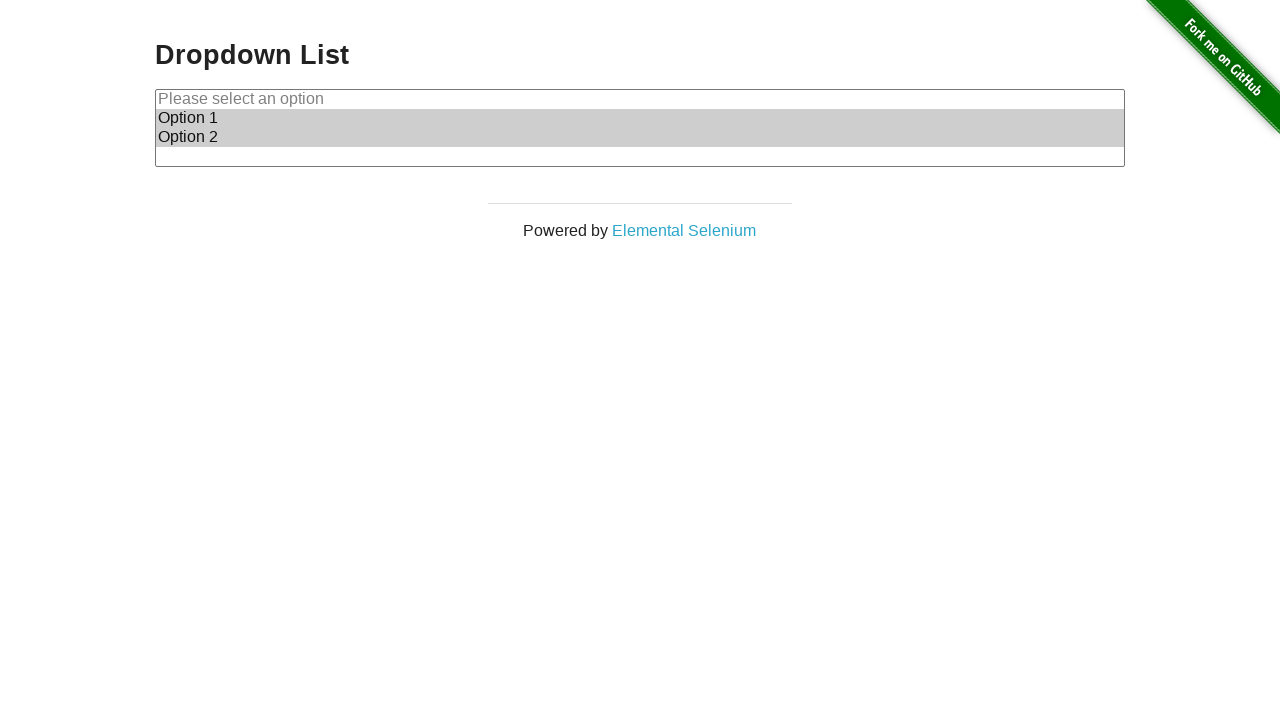

Retrieved all checked options from dropdown
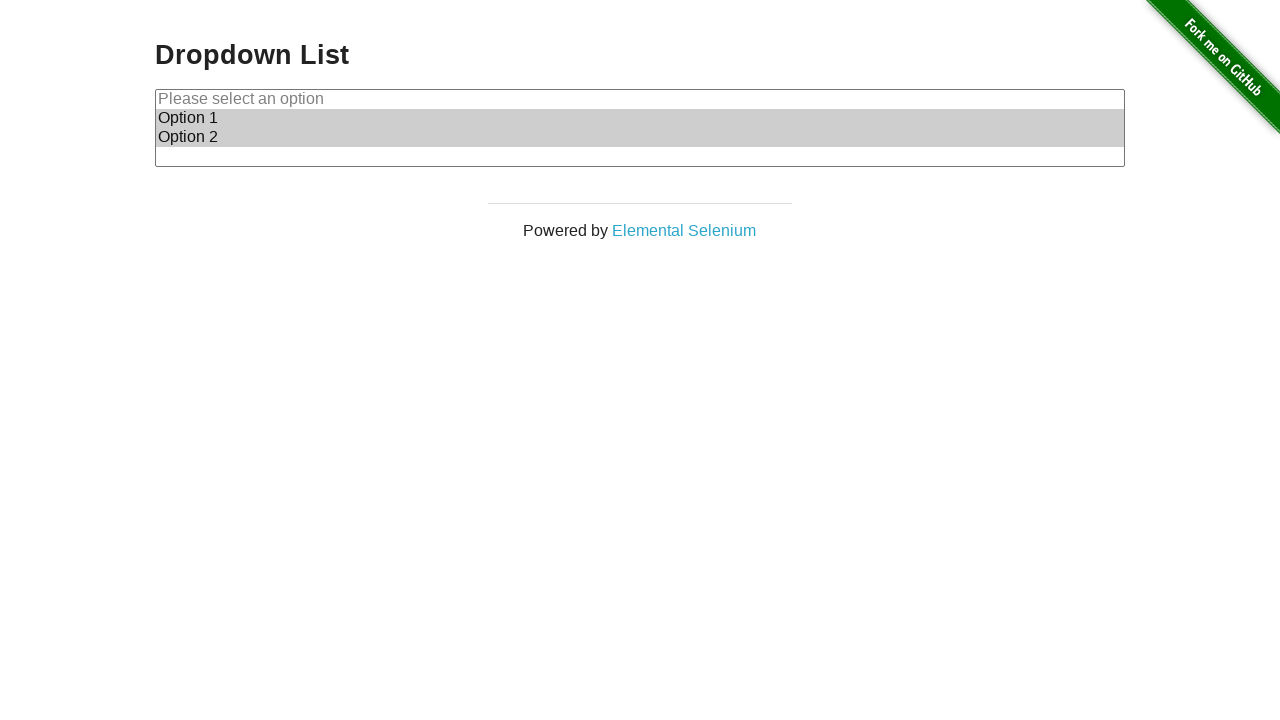

Verified that exactly 2 options are selected
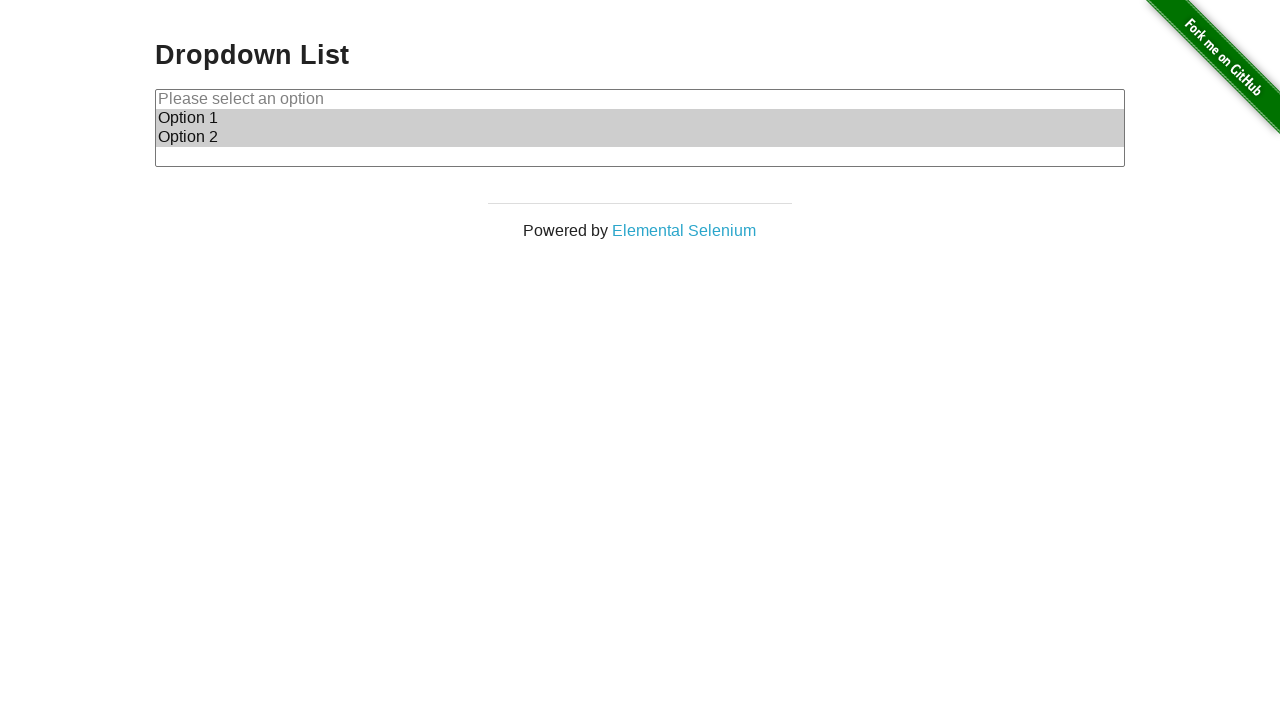

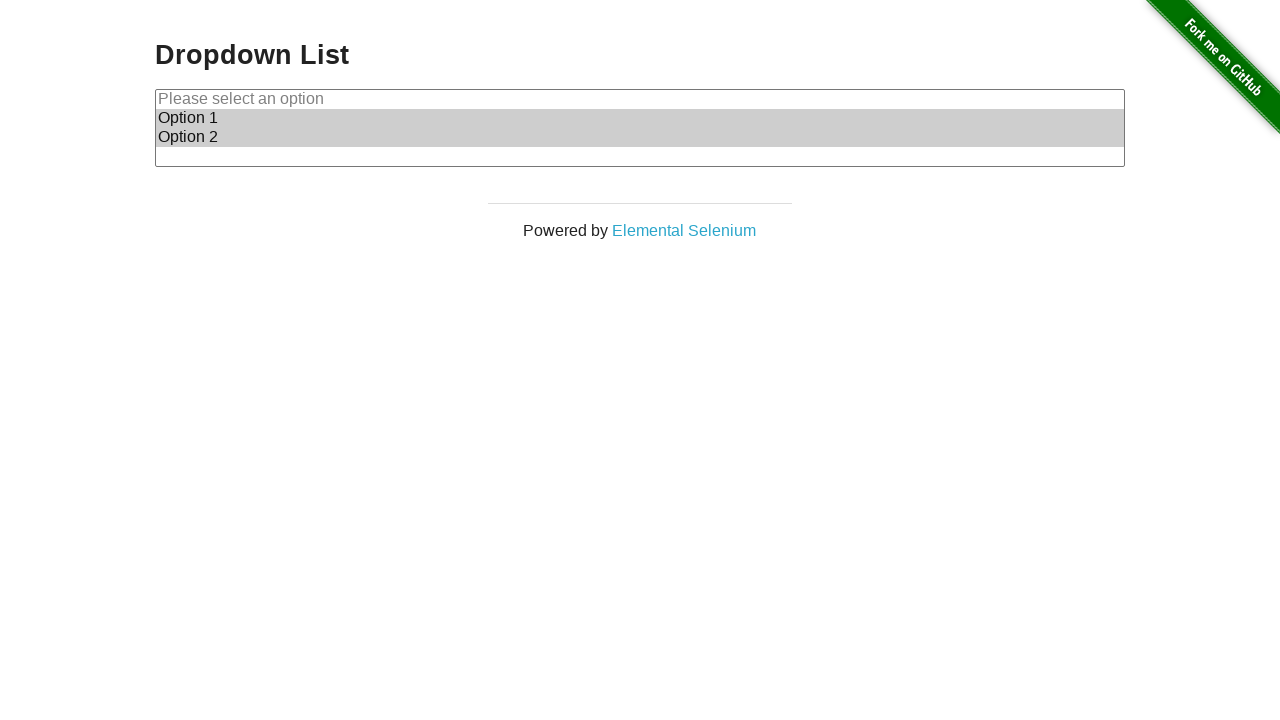